Tests that the InCo Collective home page loads correctly, verifies the page title, clicks on the About Us link, and checks that Contributors text is visible.

Starting URL: https://incocollective.com/

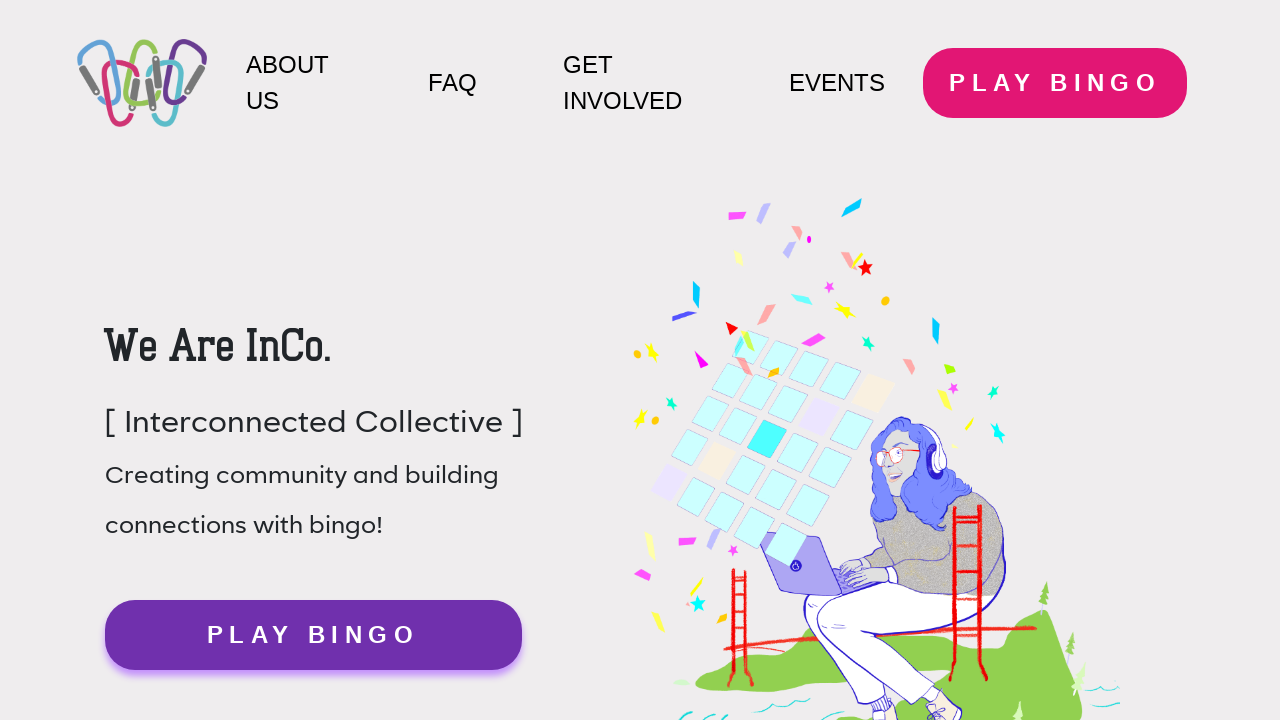

Navigated to InCo Collective home page
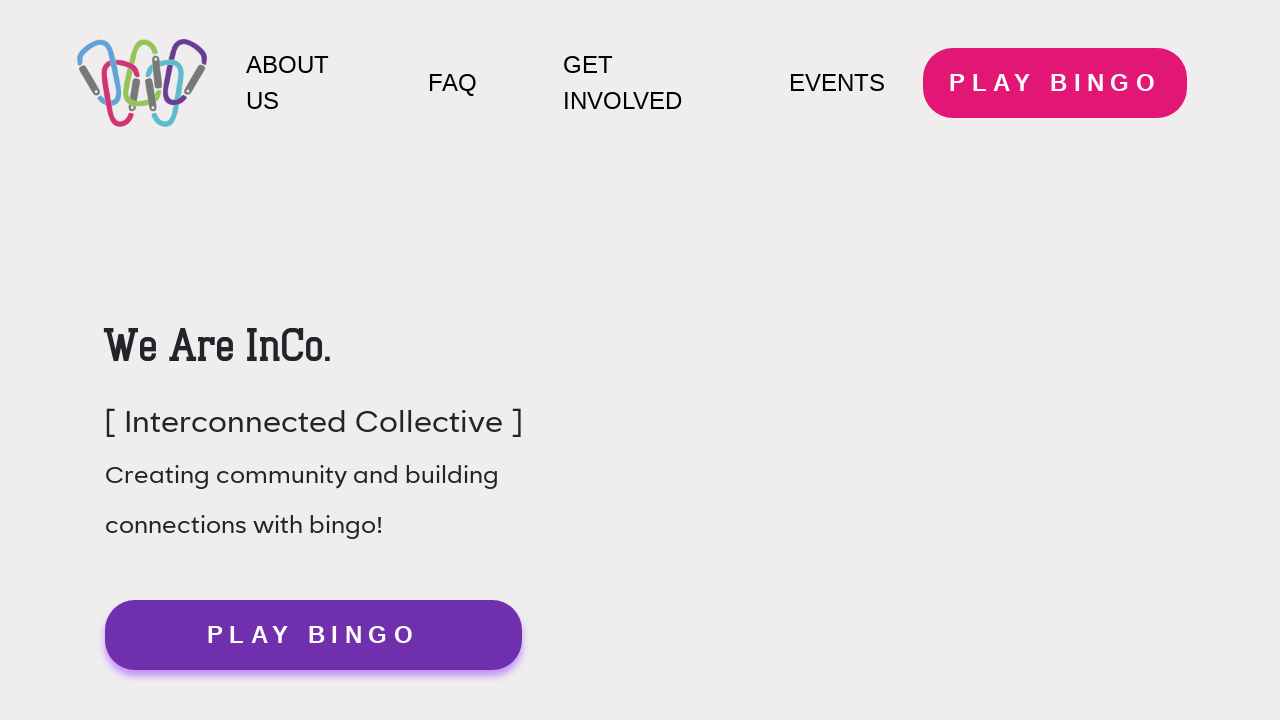

Verified page title contains 'Interconnected Collective'
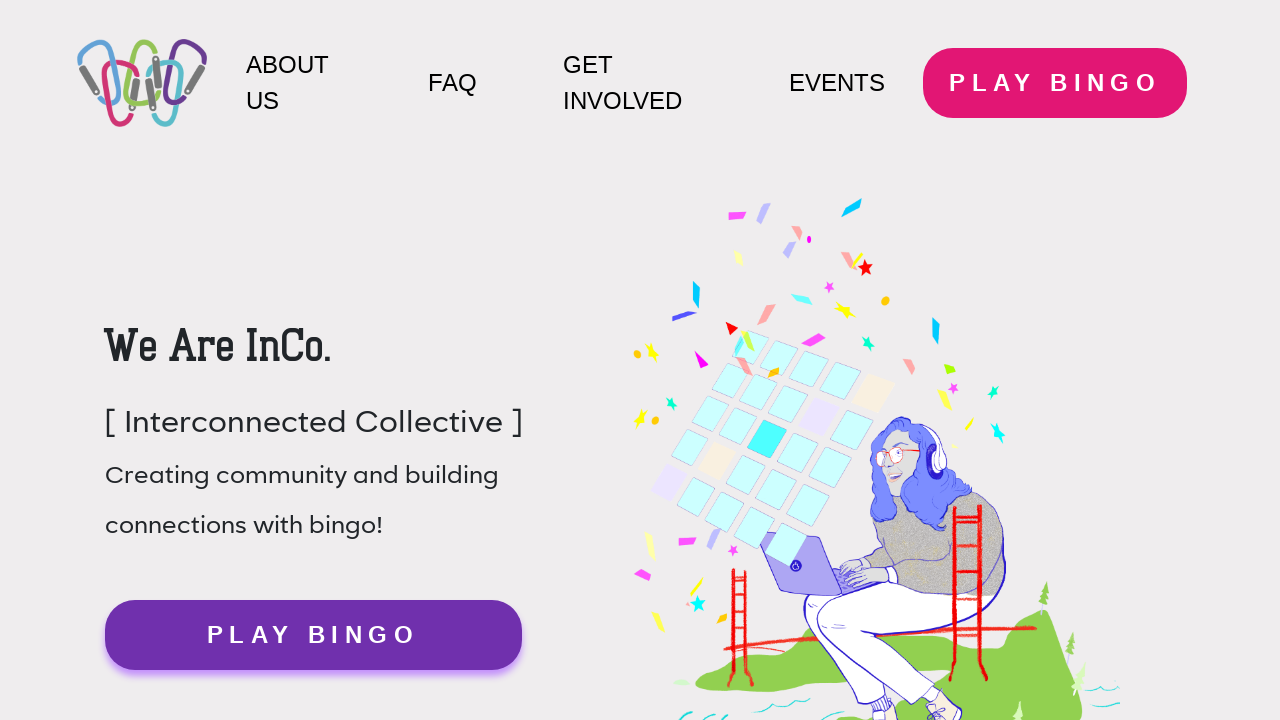

Clicked on the second ABOUT US link at (678, 360) on internal:role=link[name="ABOUT US"i] >> nth=1
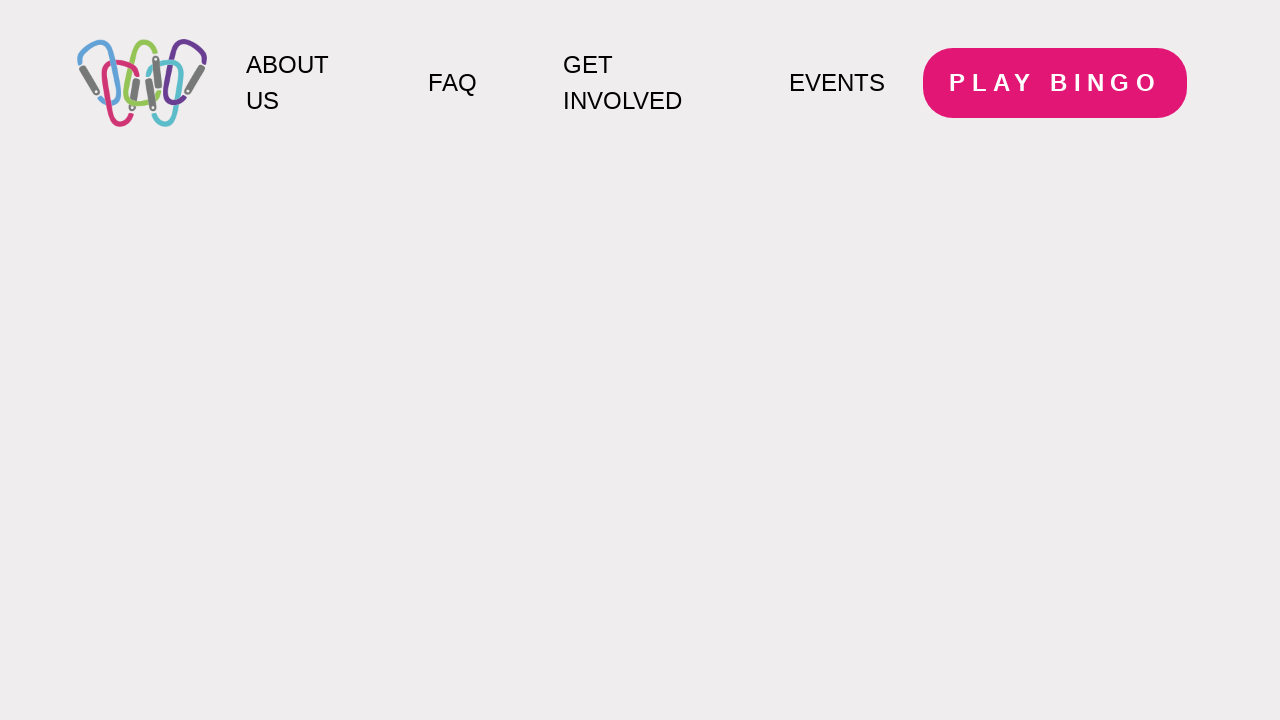

Verified Contributors text is visible
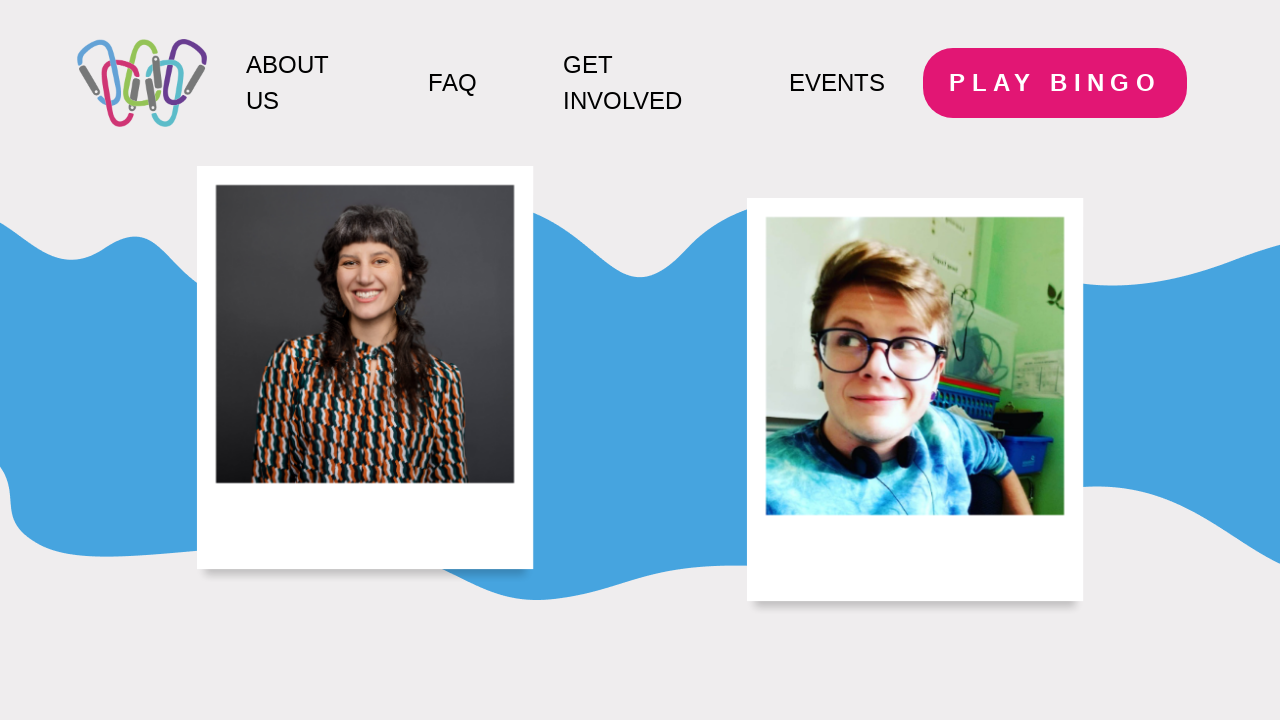

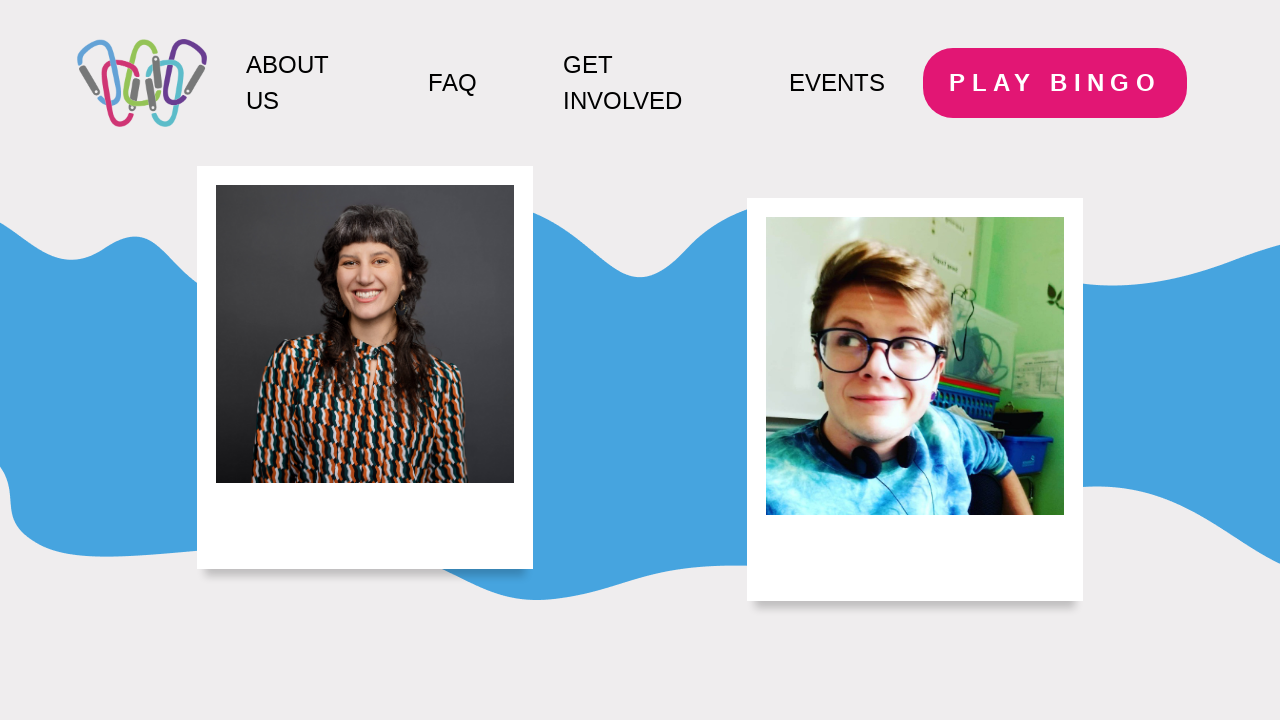